Tests right-click context menu functionality, hovering over menu items, and clicking a menu option

Starting URL: http://swisnl.github.io/jQuery-contextMenu/demo.html

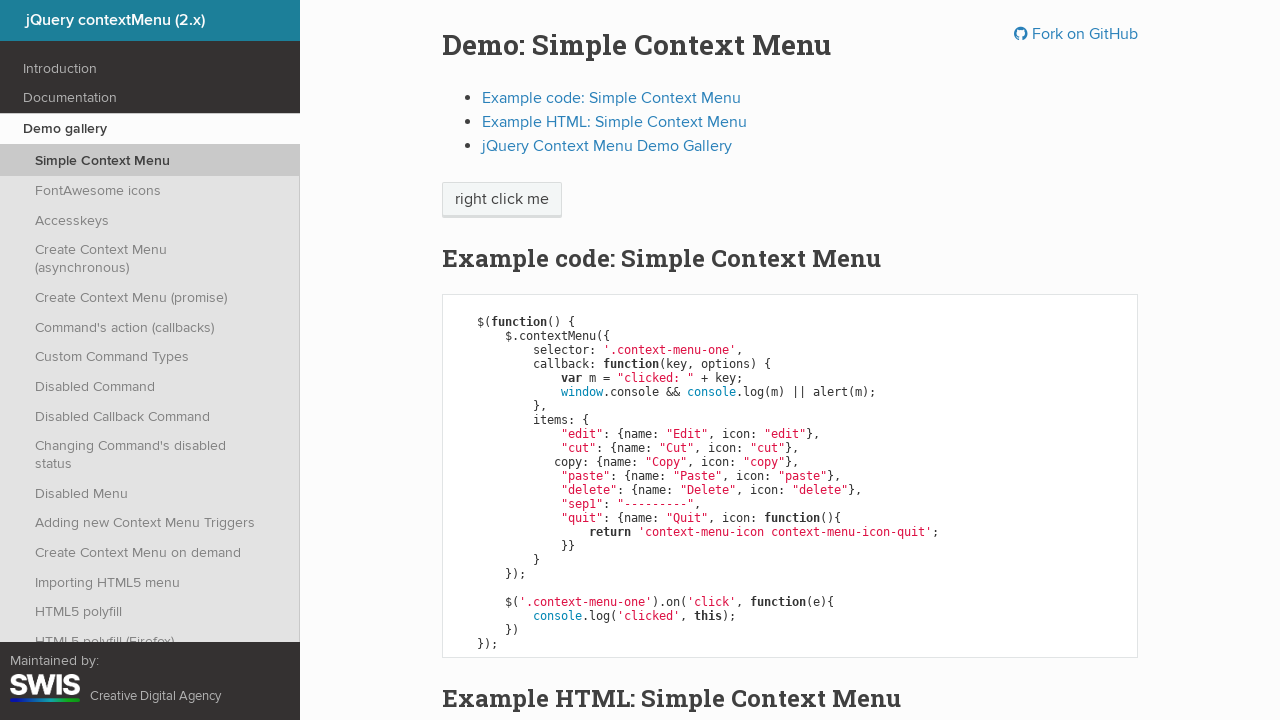

Right-clicked on context menu trigger element at (502, 200) on span.context-menu-one
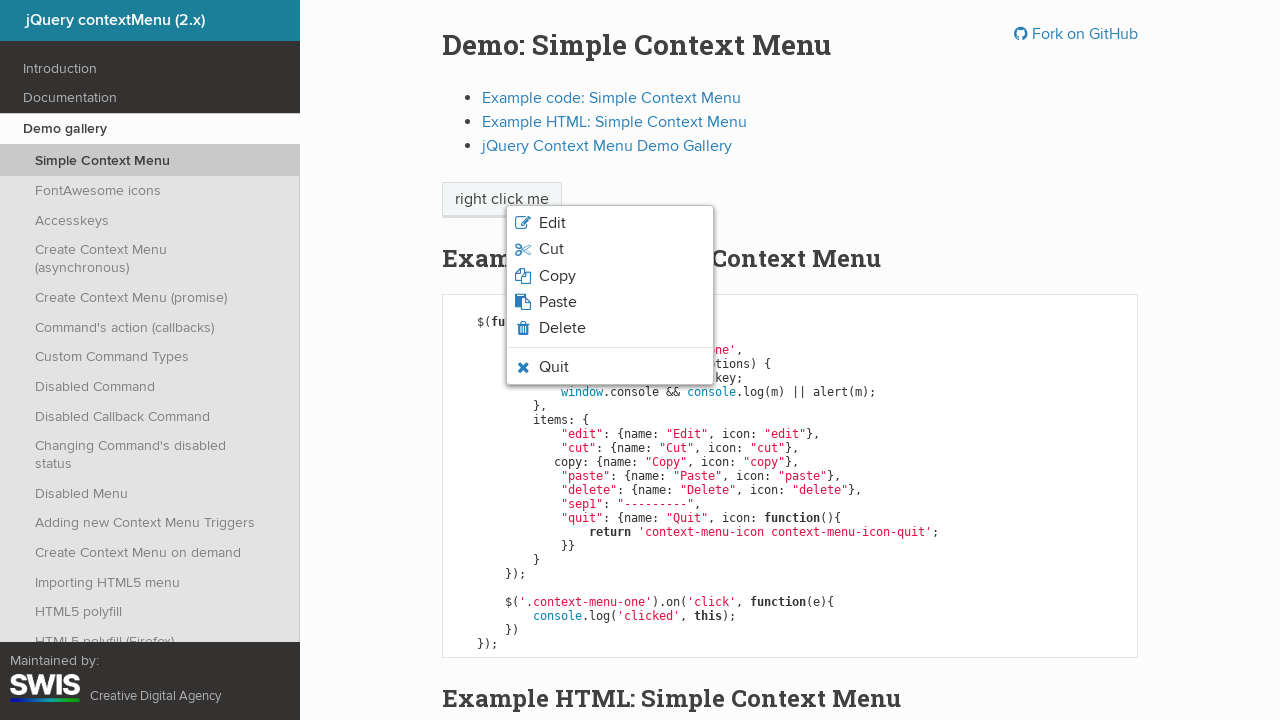

Context menu appeared with Paste option visible
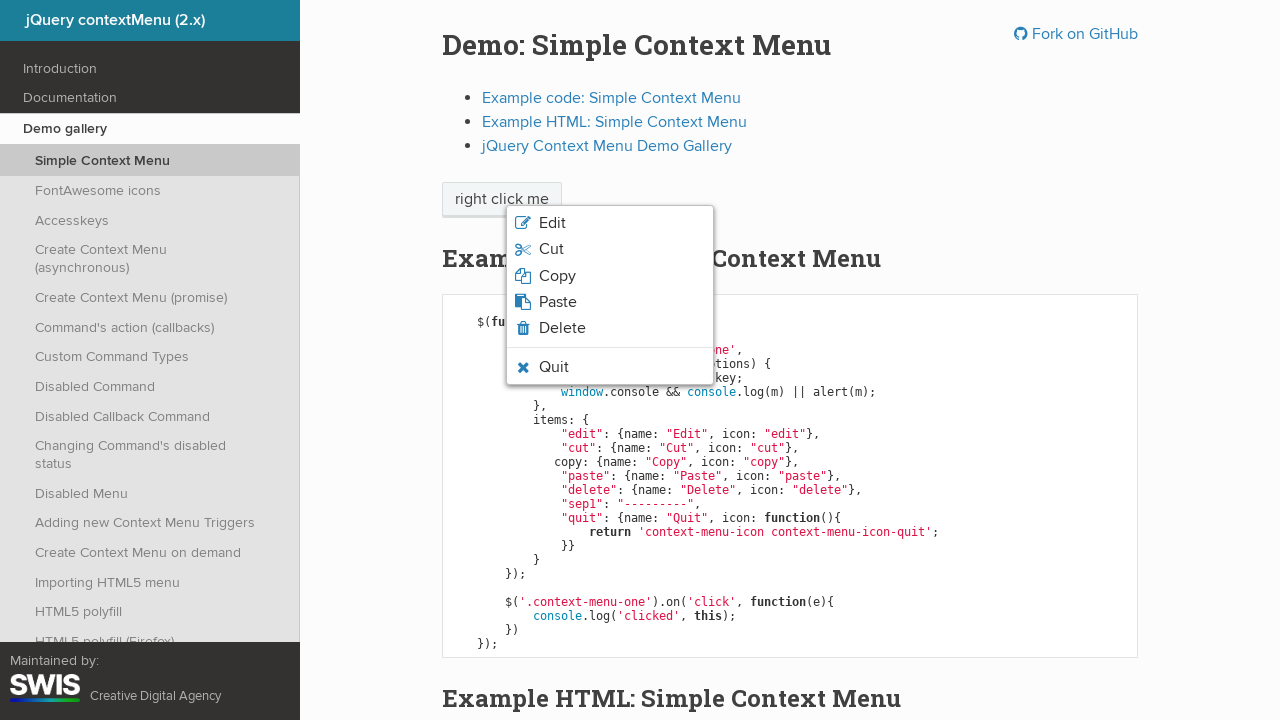

Hovered over Paste menu option to highlight it at (610, 302) on li.context-menu-icon-paste
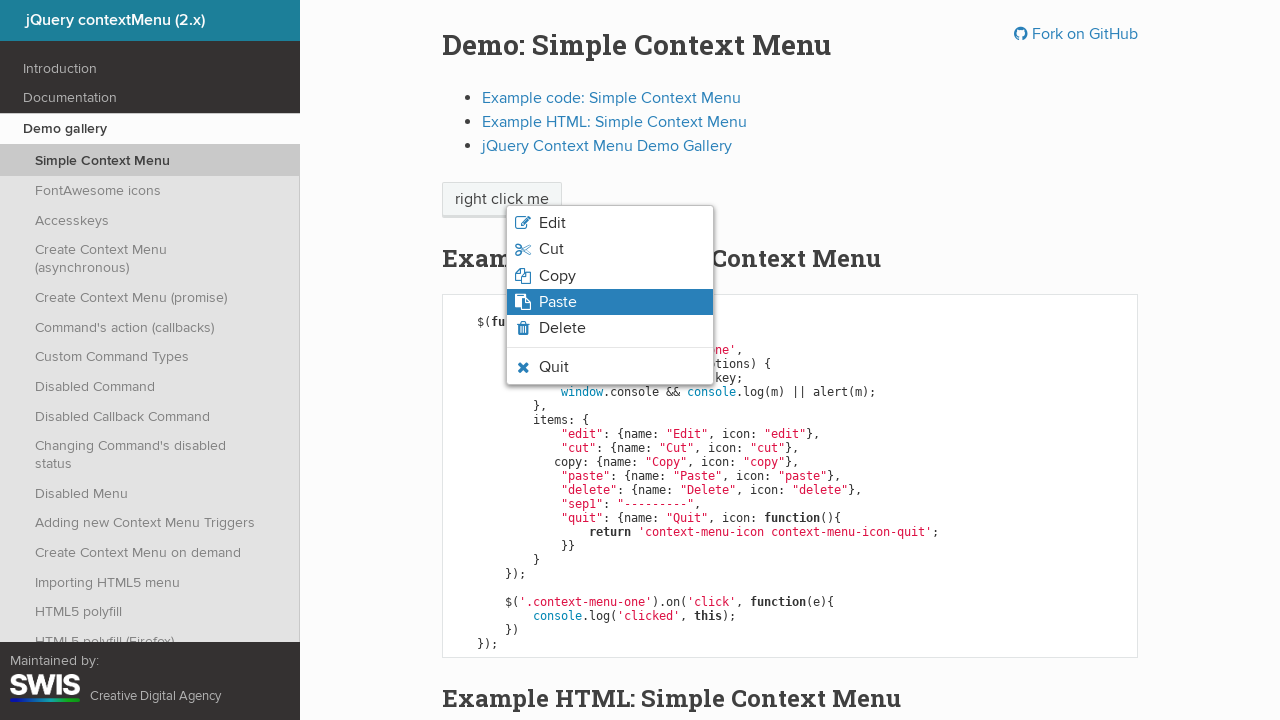

Clicked on Paste menu option at (610, 302) on li.context-menu-icon-paste
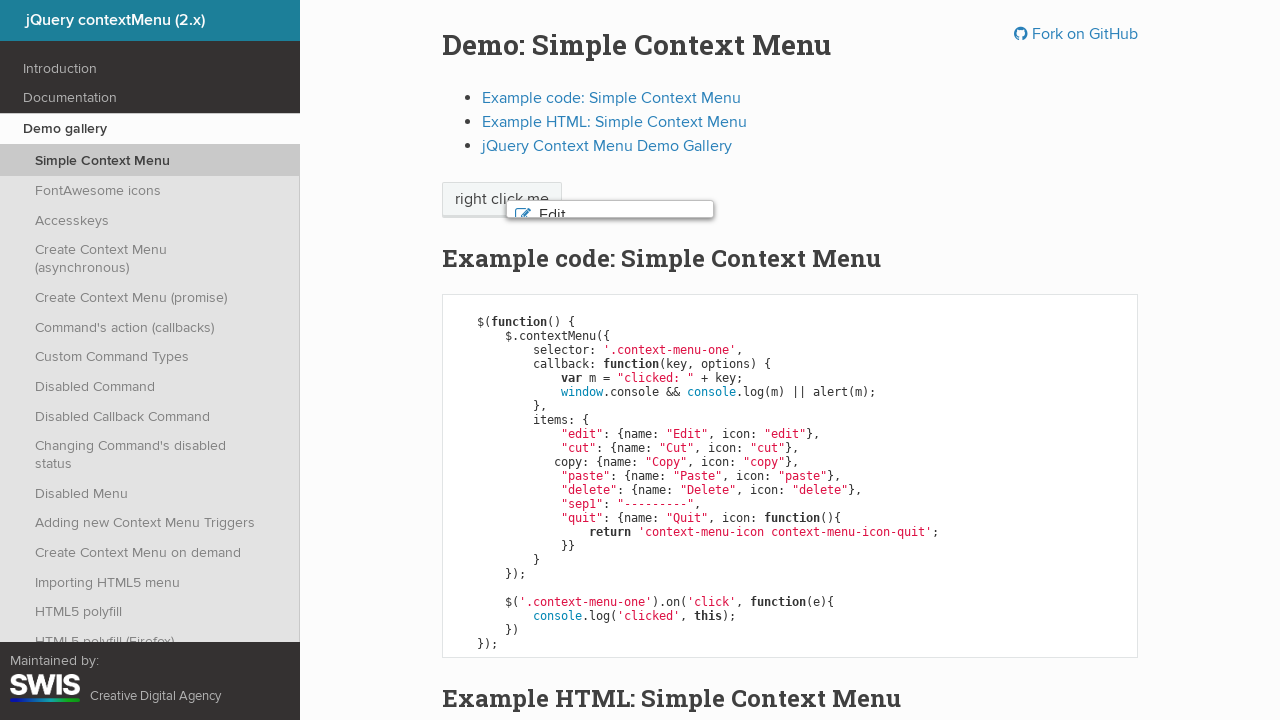

Alert dialog handled and accepted
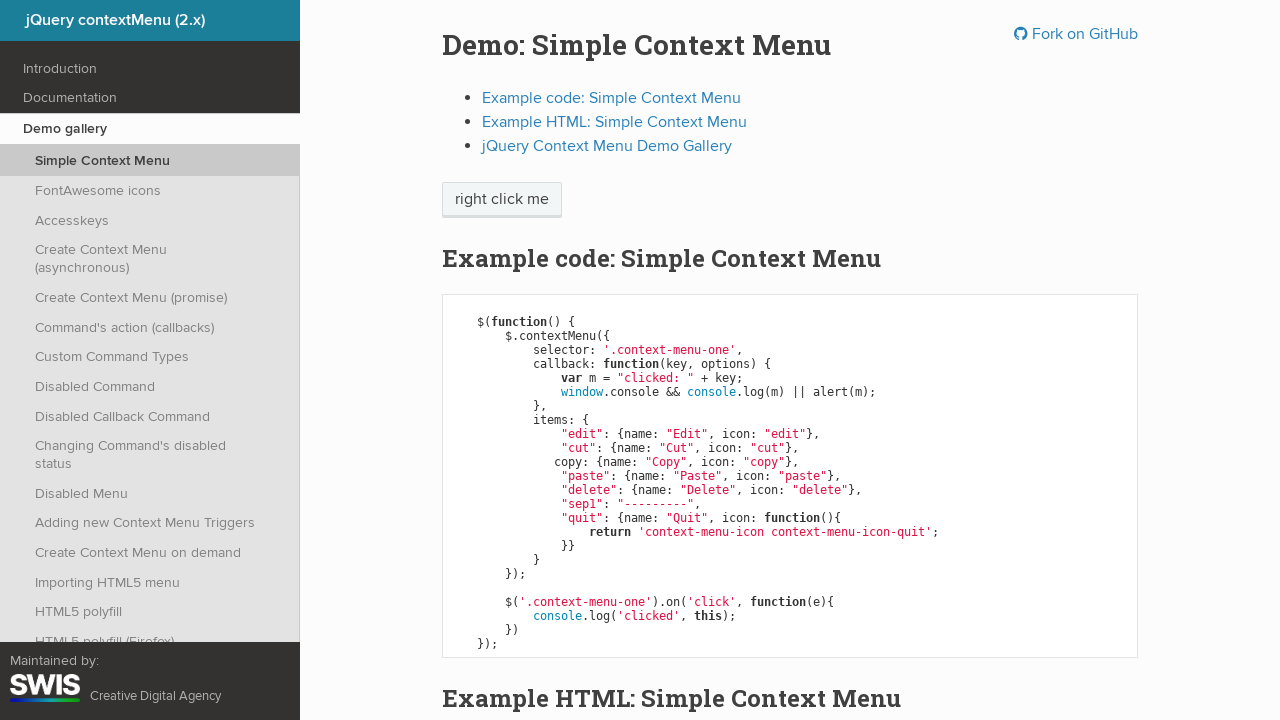

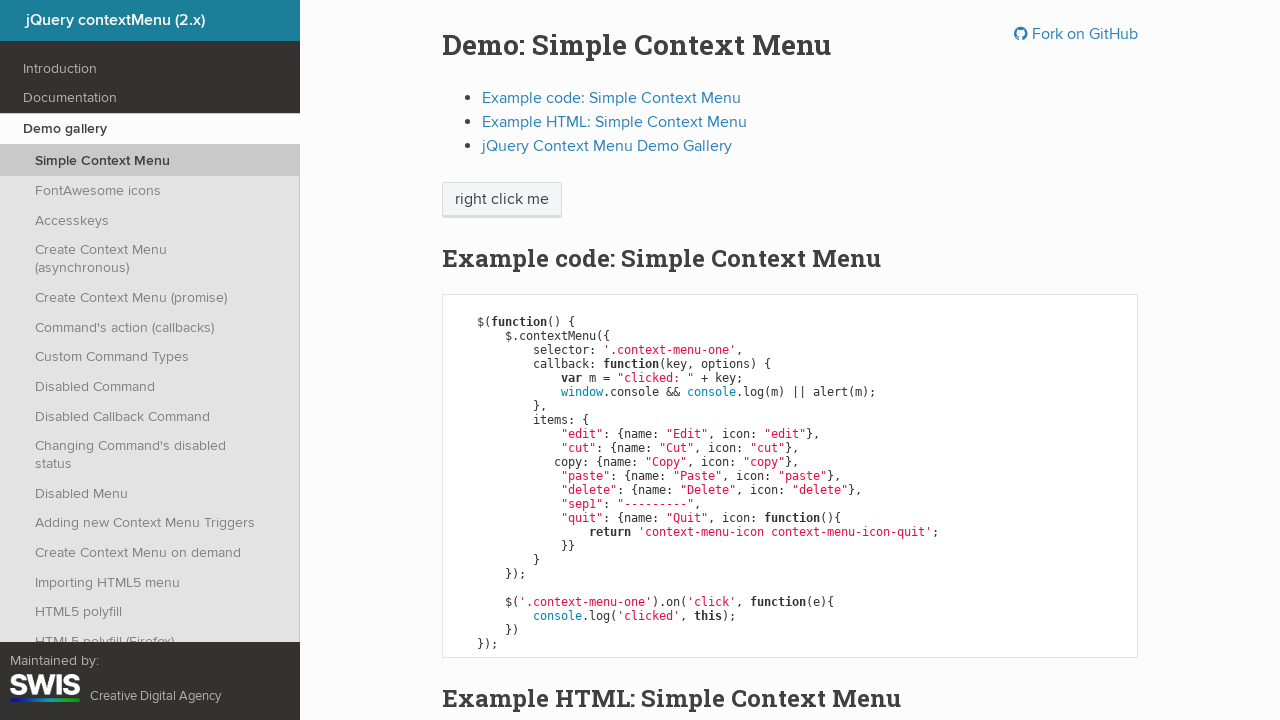